Tests an e-commerce grocery site by searching for products, verifying product count, adding items to cart, and checking the brand logo text

Starting URL: https://rahulshettyacademy.com/seleniumPractise/#/

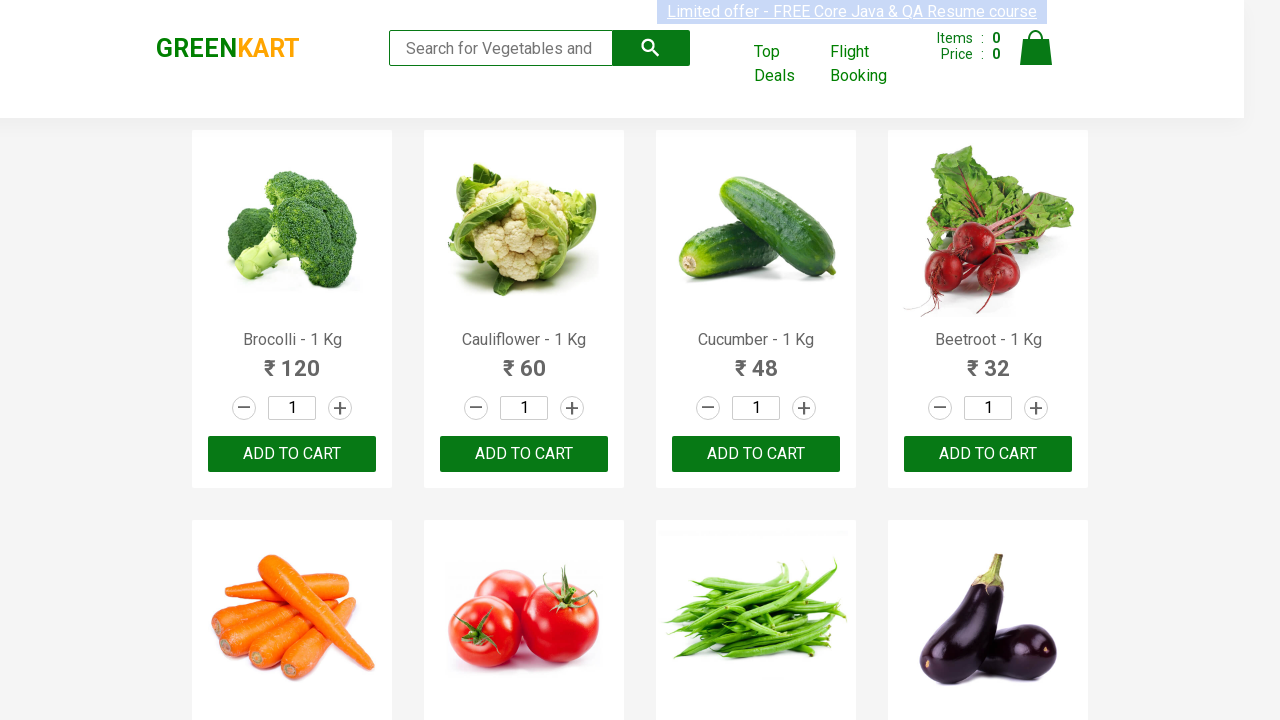

Filled search box with 'ca' to search for products on .search-keyword
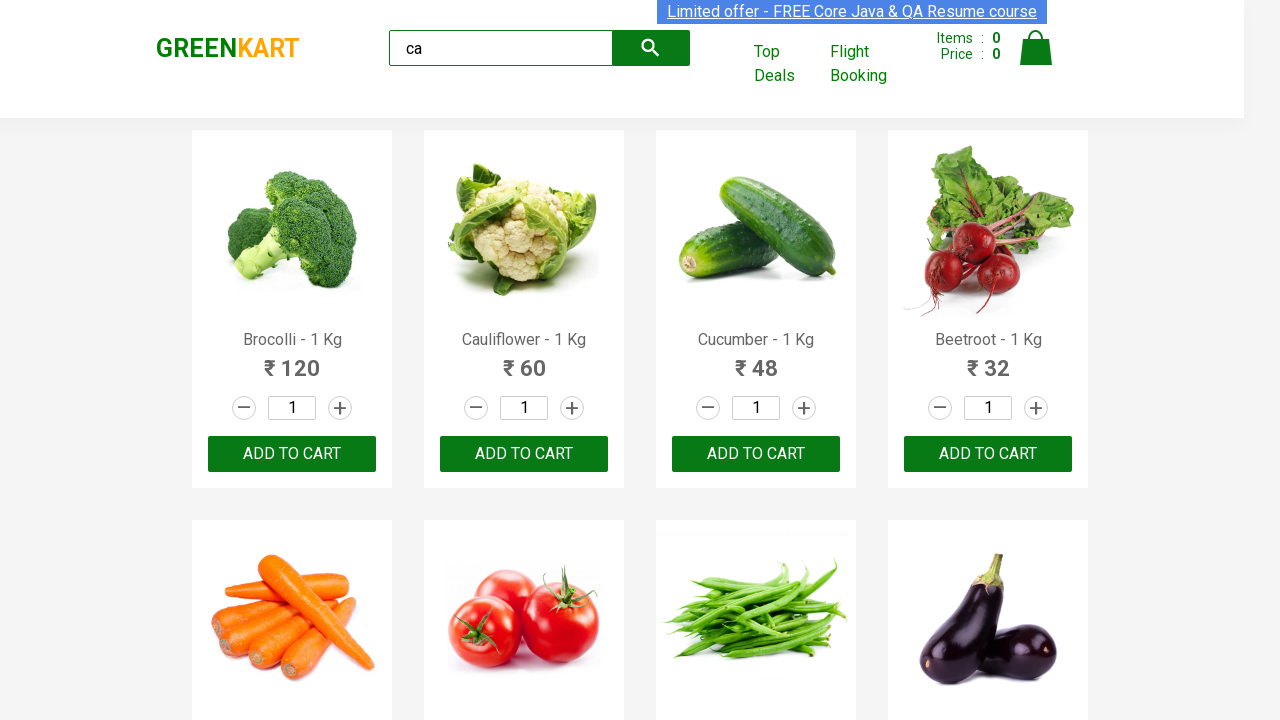

Waited 2 seconds for products to load
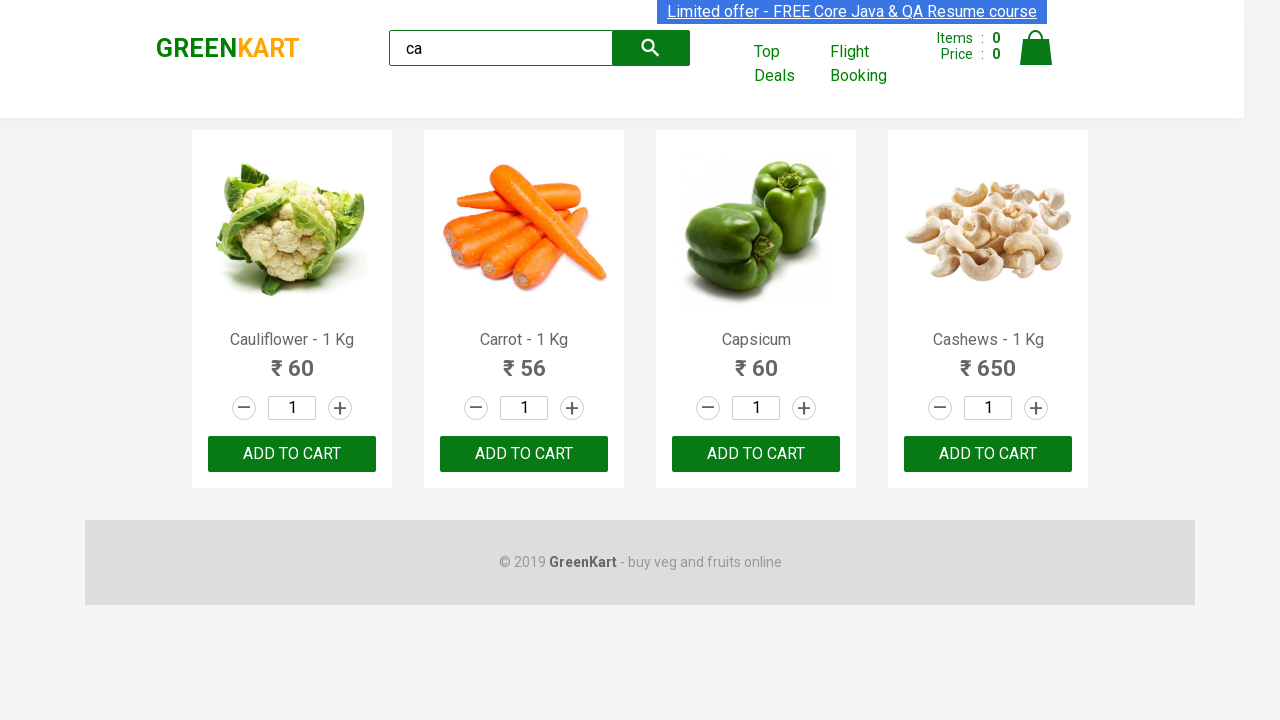

Verified that product elements are displayed on the page
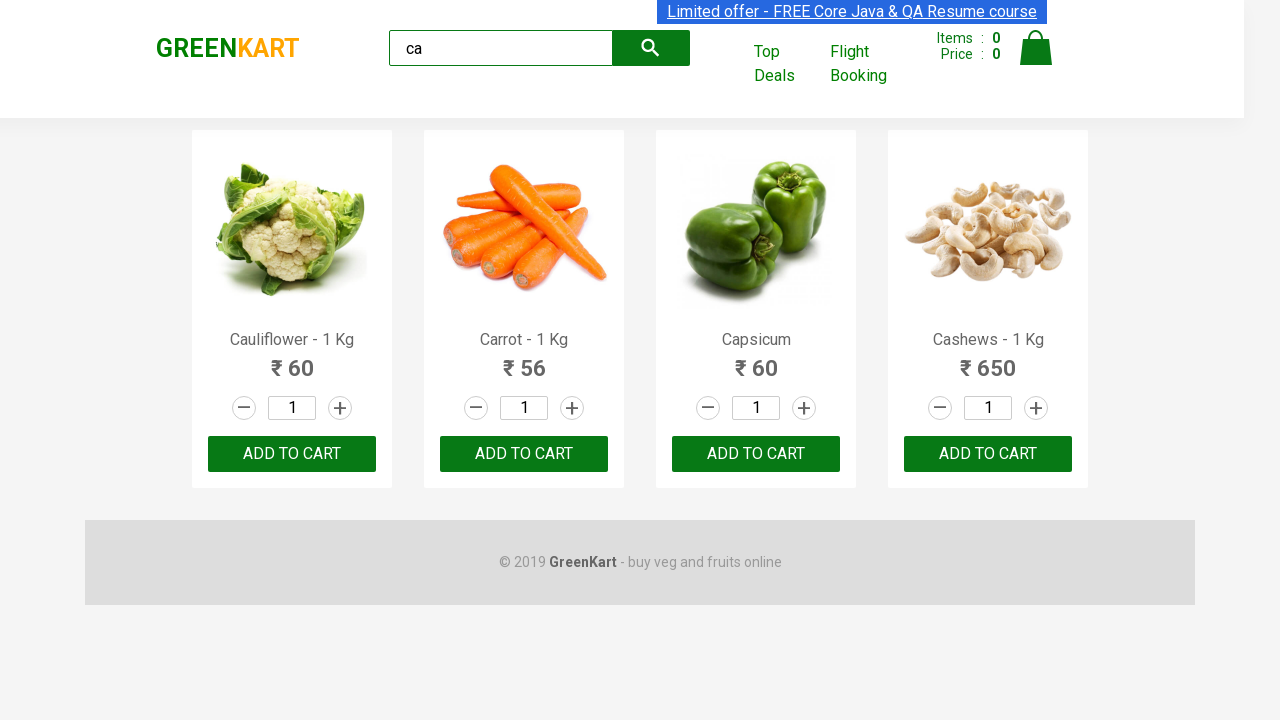

Clicked 'Add to Cart' button on the third product at (756, 454) on :nth-child(3) > .product-action > button
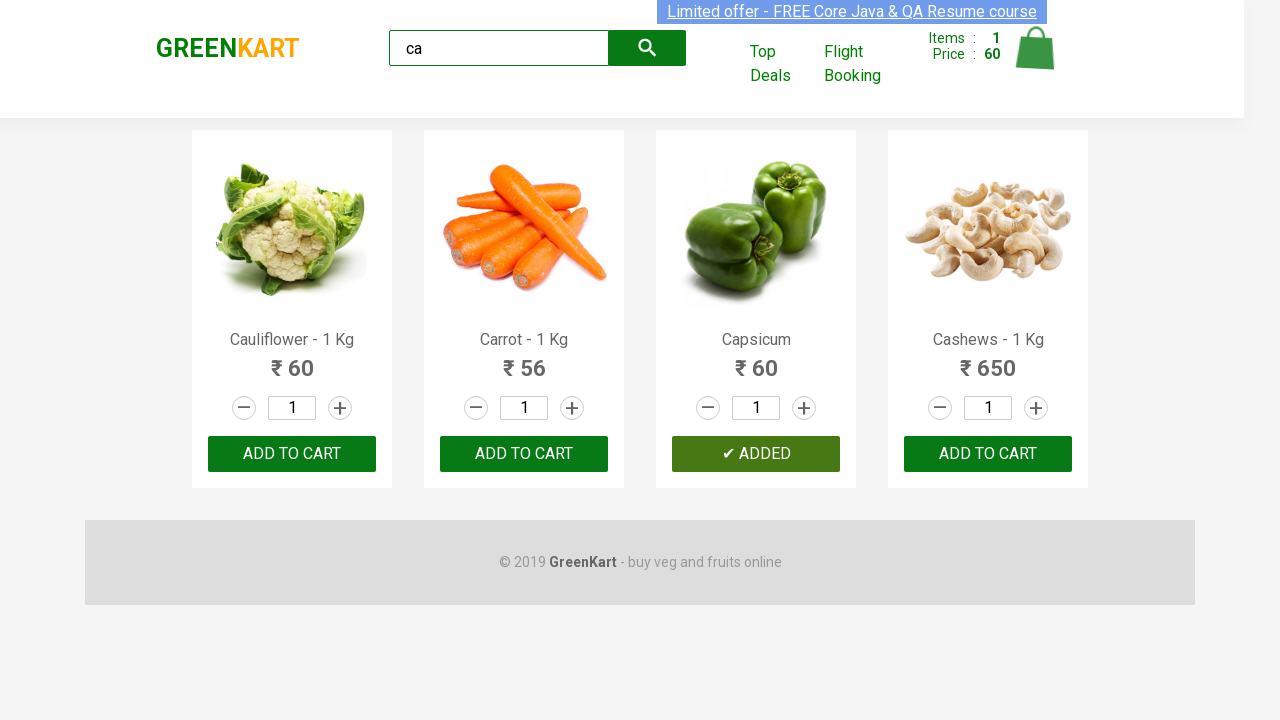

Clicked 'Add to Cart' button on another product (index 2) at (756, 454) on .products .product >> nth=2 >> button:has-text('ADD TO CART')
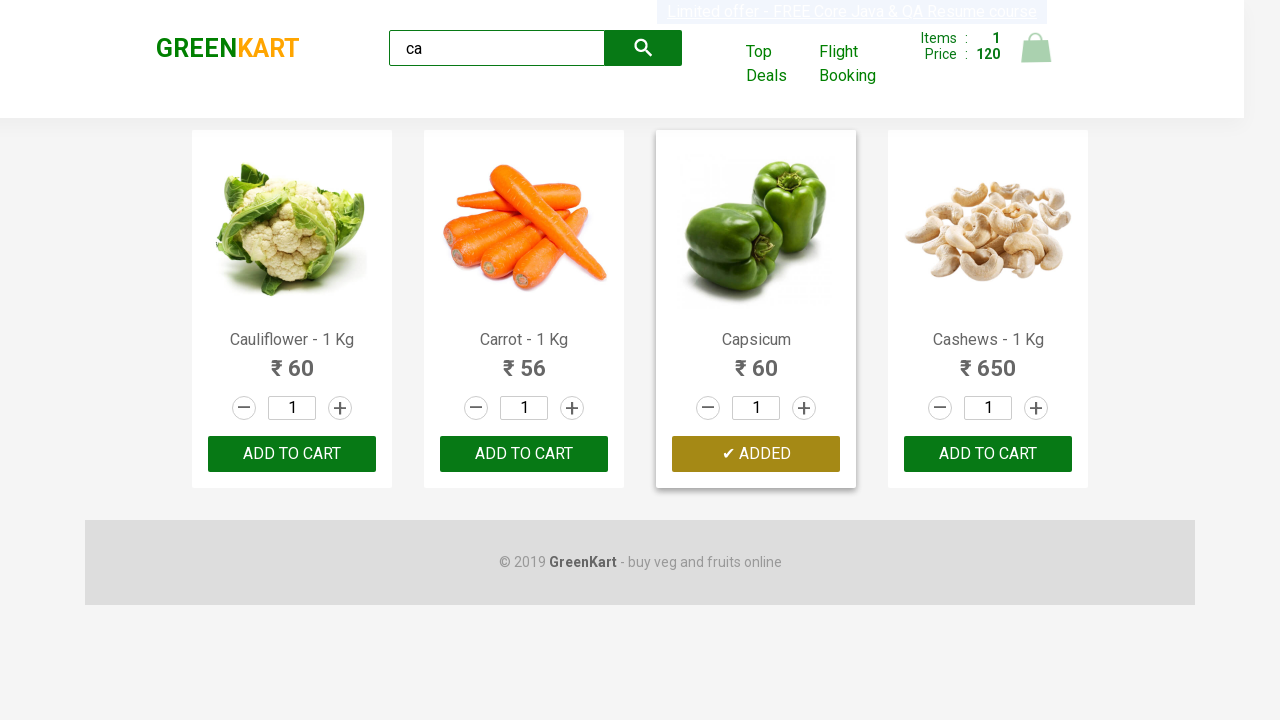

Retrieved all product elements from the page
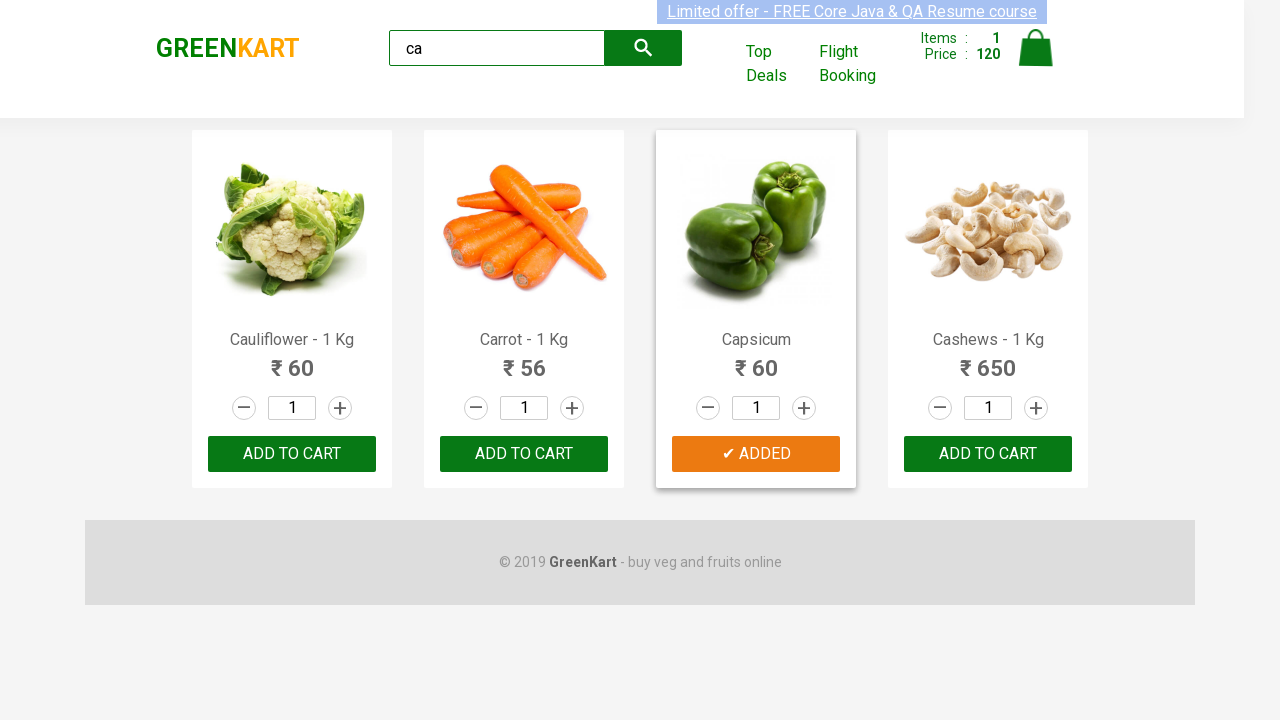

Found and clicked 'Add to Cart' button for Cashews product at (988, 454) on .products .product >> nth=3 >> button
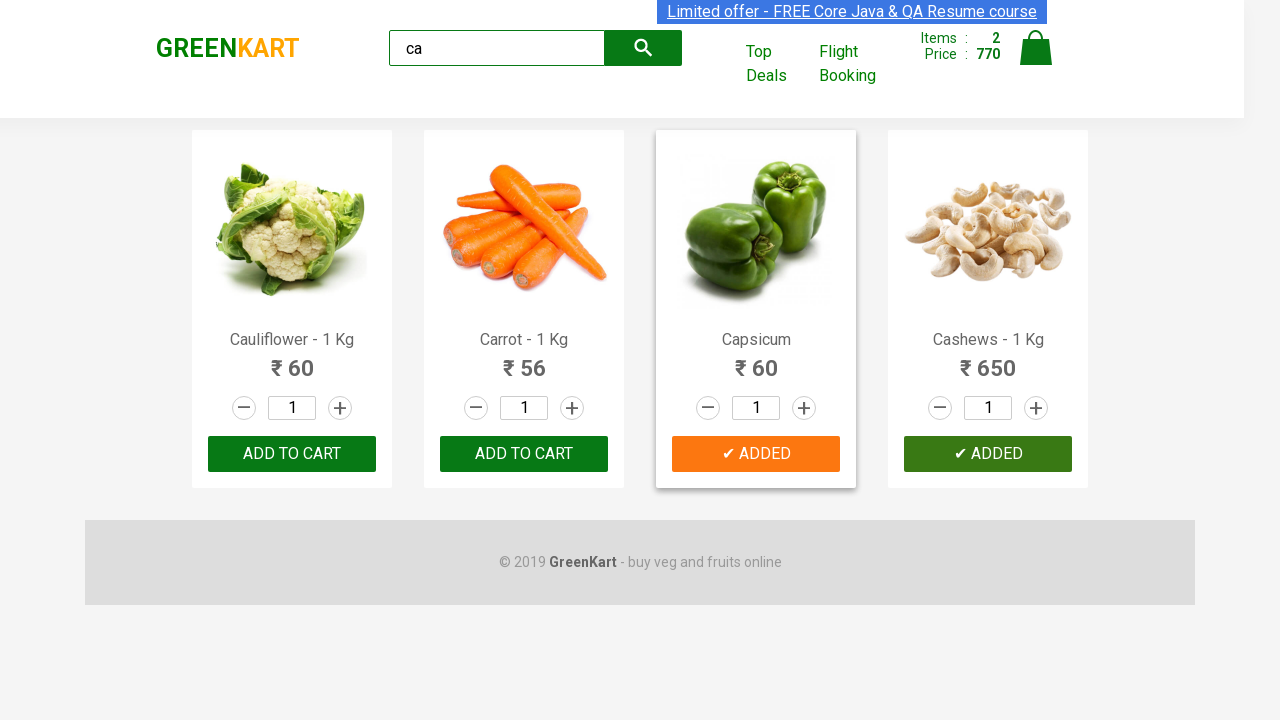

Located the brand logo element
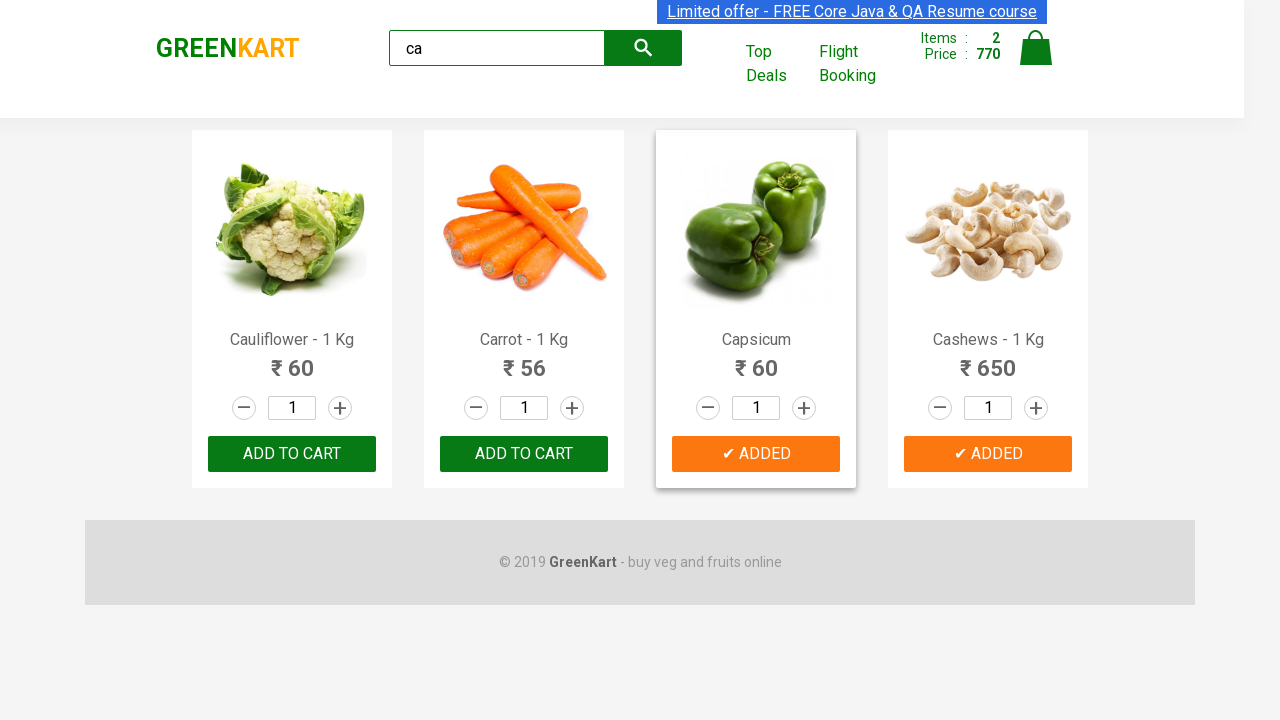

Verified that brand logo text equals 'GREENKART'
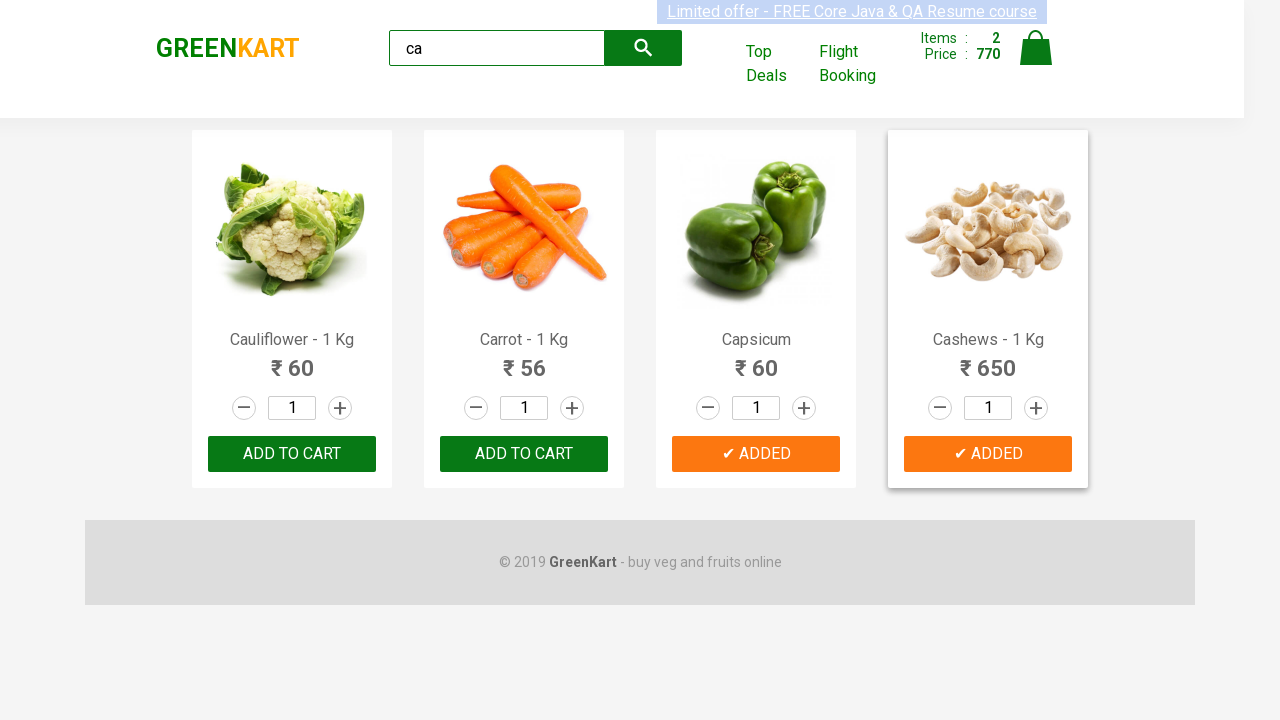

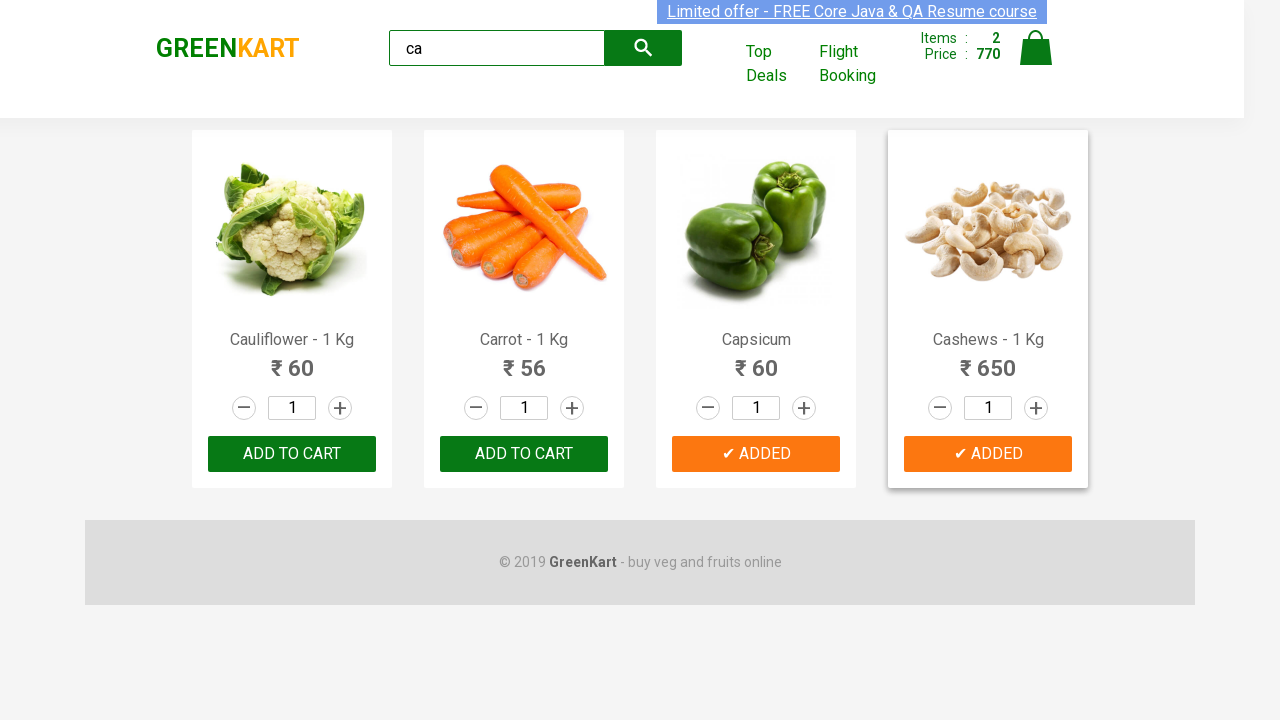